Tests that browser back button works correctly with filter navigation

Starting URL: https://demo.playwright.dev/todomvc

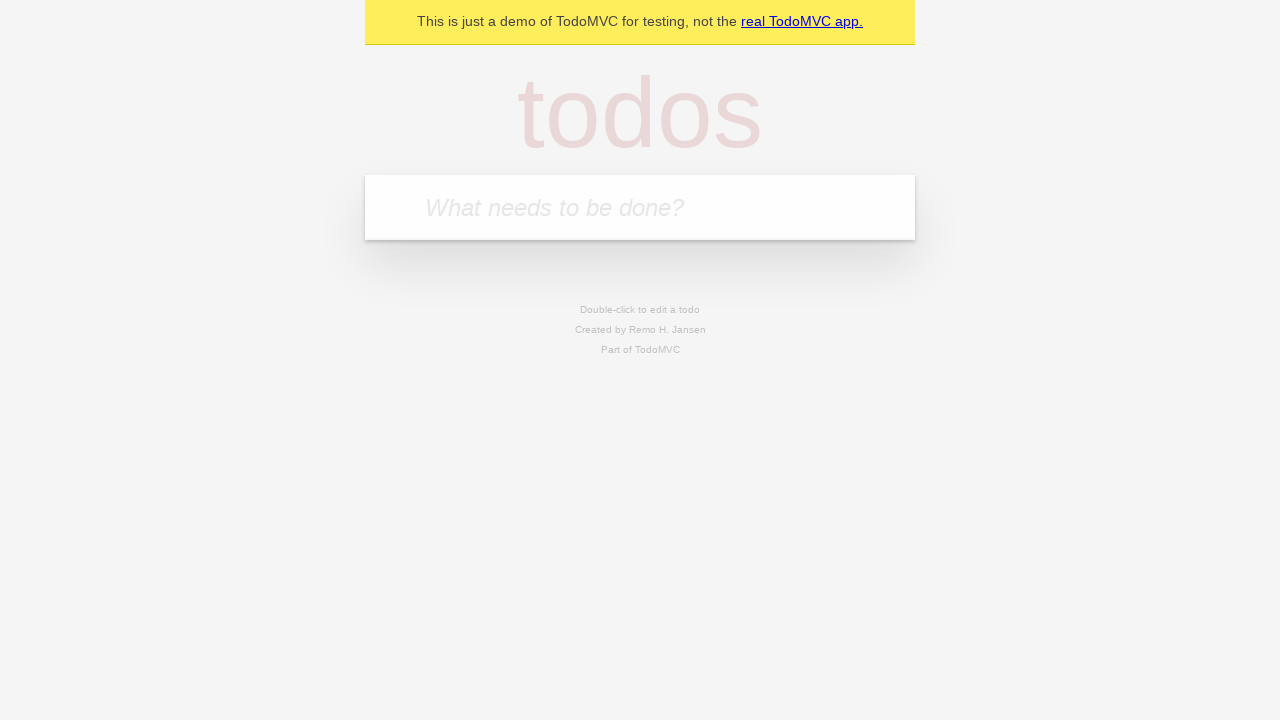

Filled first todo field with 'buy some cheese' on internal:attr=[placeholder="What needs to be done?"i]
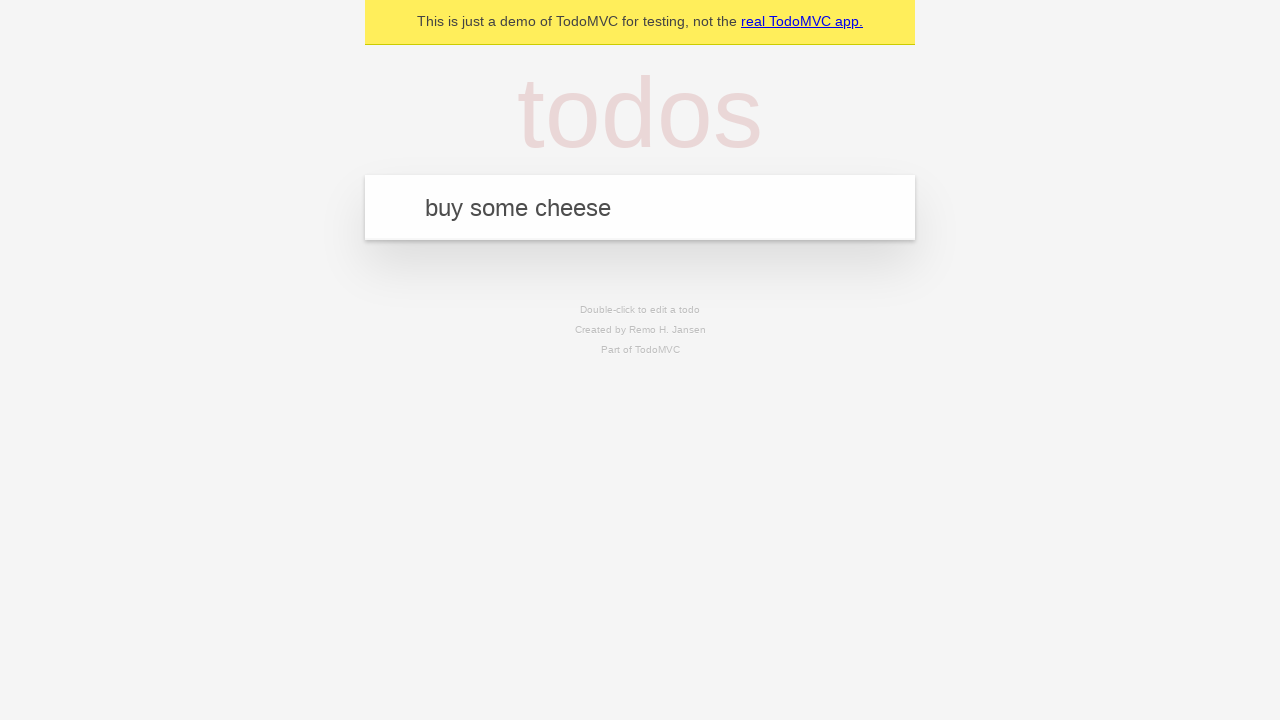

Pressed Enter to create first todo on internal:attr=[placeholder="What needs to be done?"i]
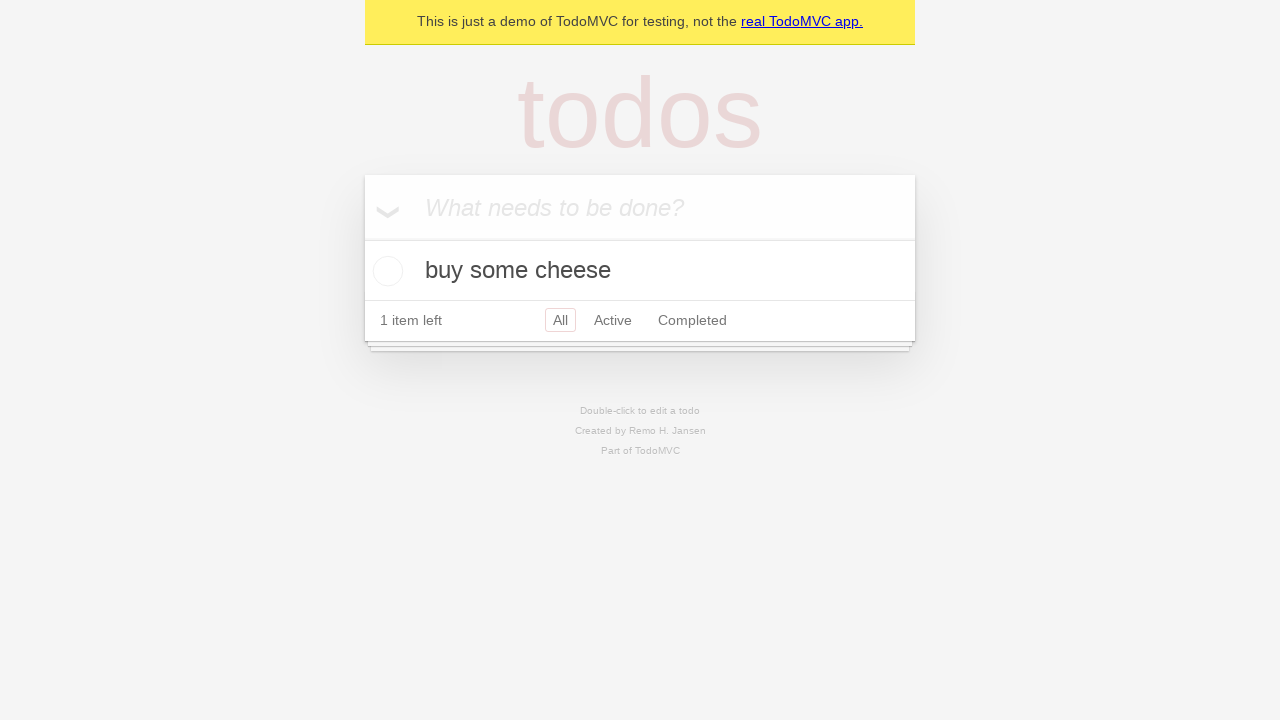

Filled second todo field with 'feed the cat' on internal:attr=[placeholder="What needs to be done?"i]
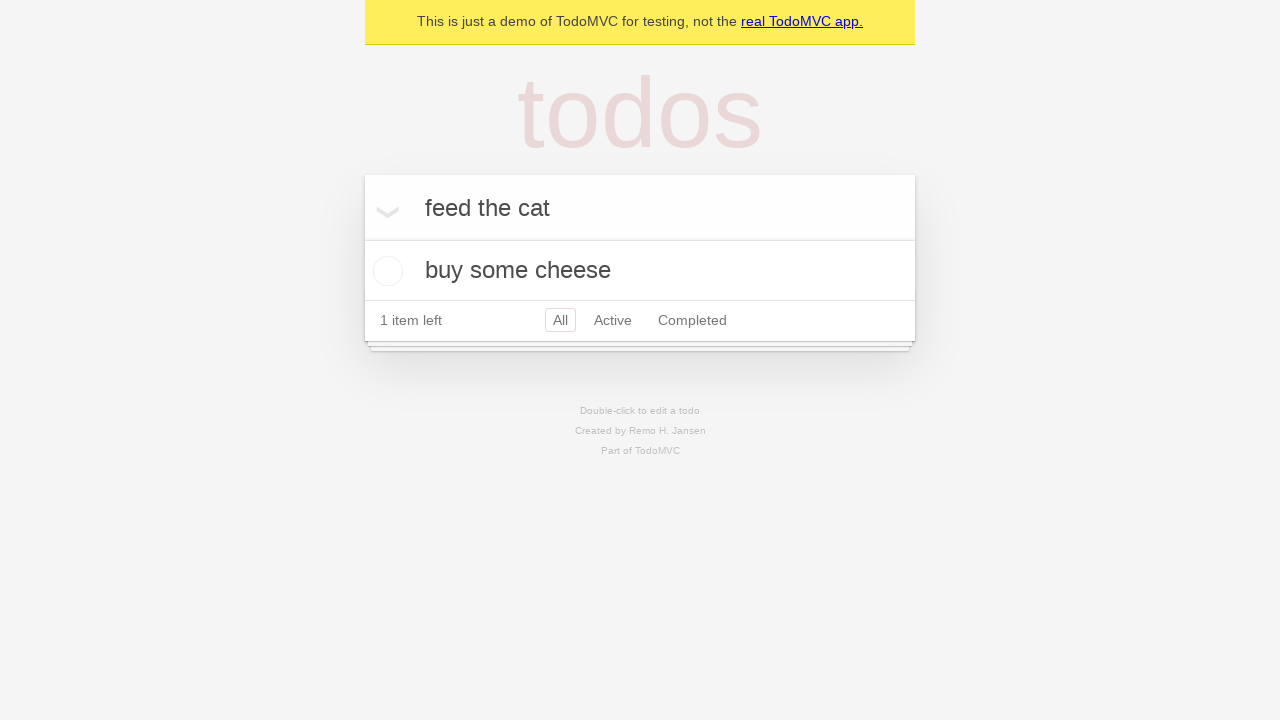

Pressed Enter to create second todo on internal:attr=[placeholder="What needs to be done?"i]
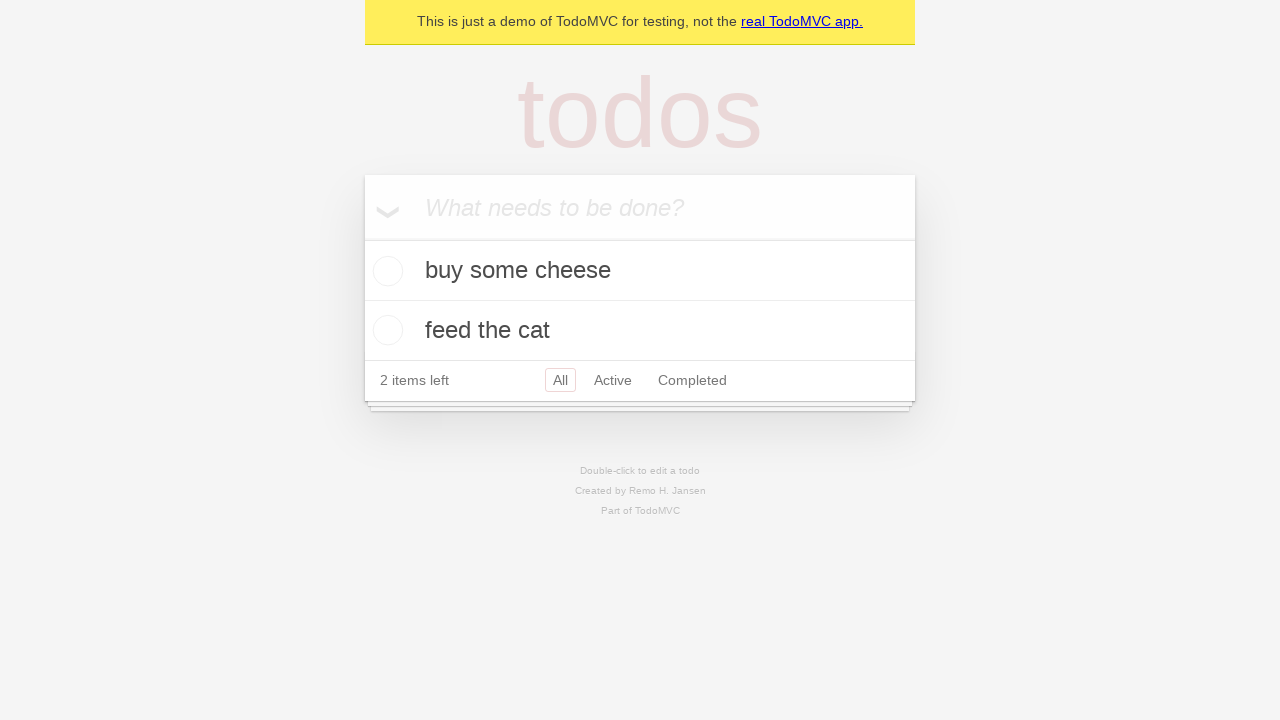

Filled third todo field with 'book a doctors appointment' on internal:attr=[placeholder="What needs to be done?"i]
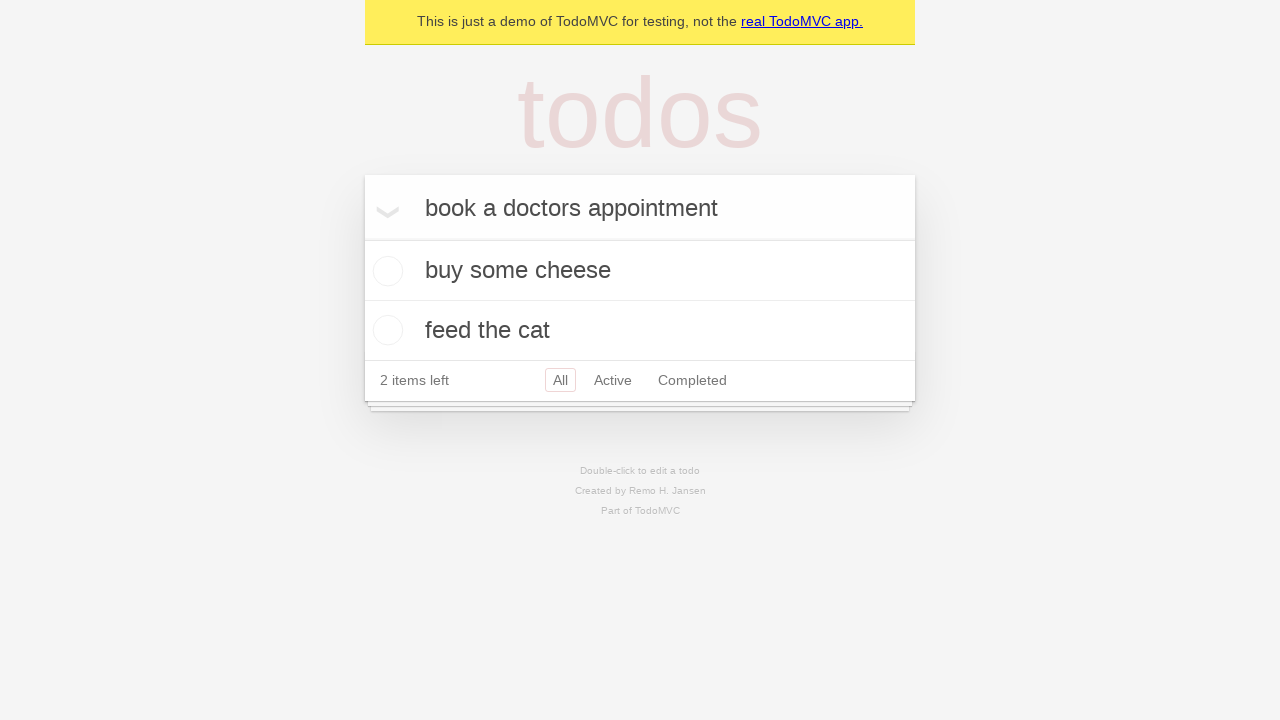

Pressed Enter to create third todo on internal:attr=[placeholder="What needs to be done?"i]
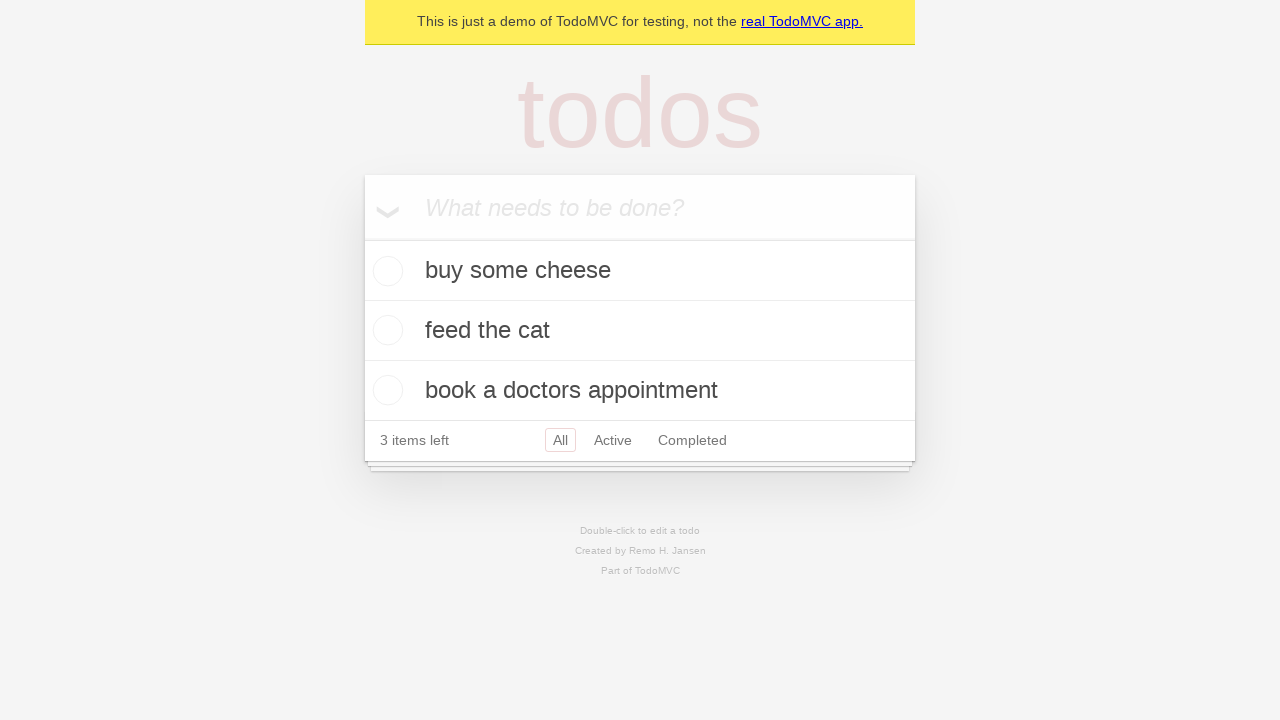

Checked the second todo item as completed at (385, 330) on internal:testid=[data-testid="todo-item"s] >> nth=1 >> internal:role=checkbox
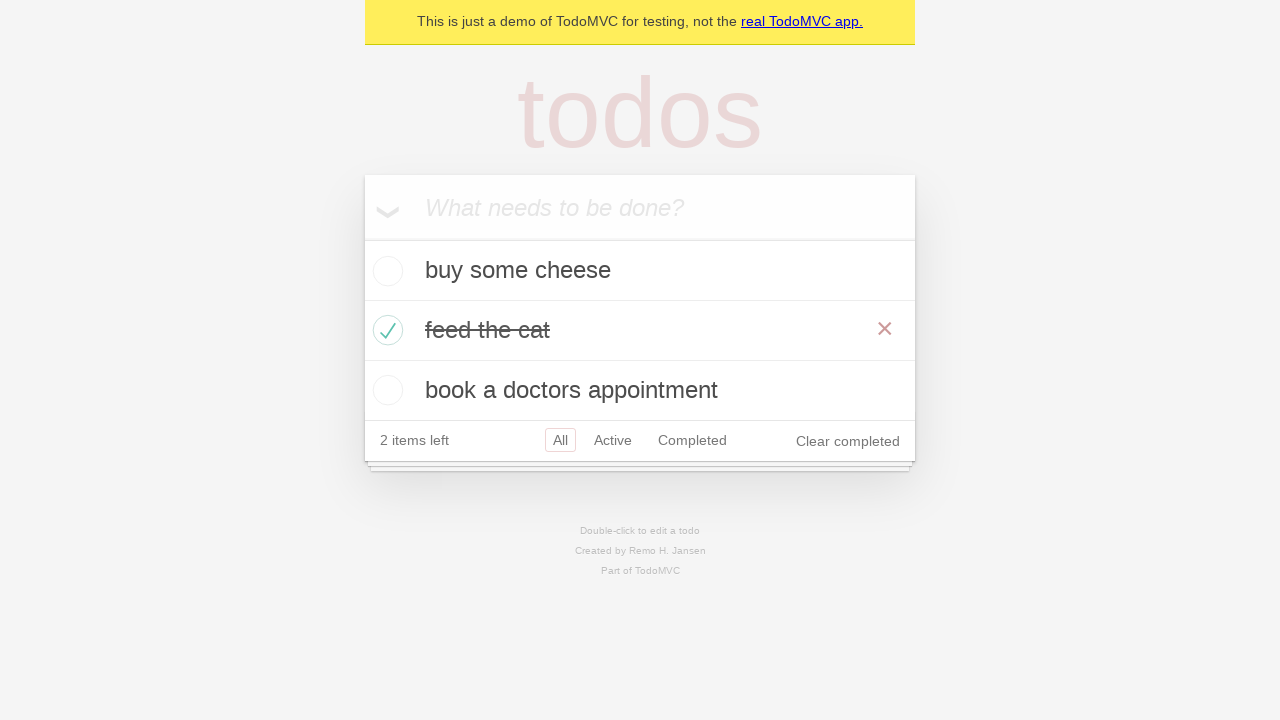

Clicked 'All' filter link at (560, 440) on internal:role=link[name="All"i]
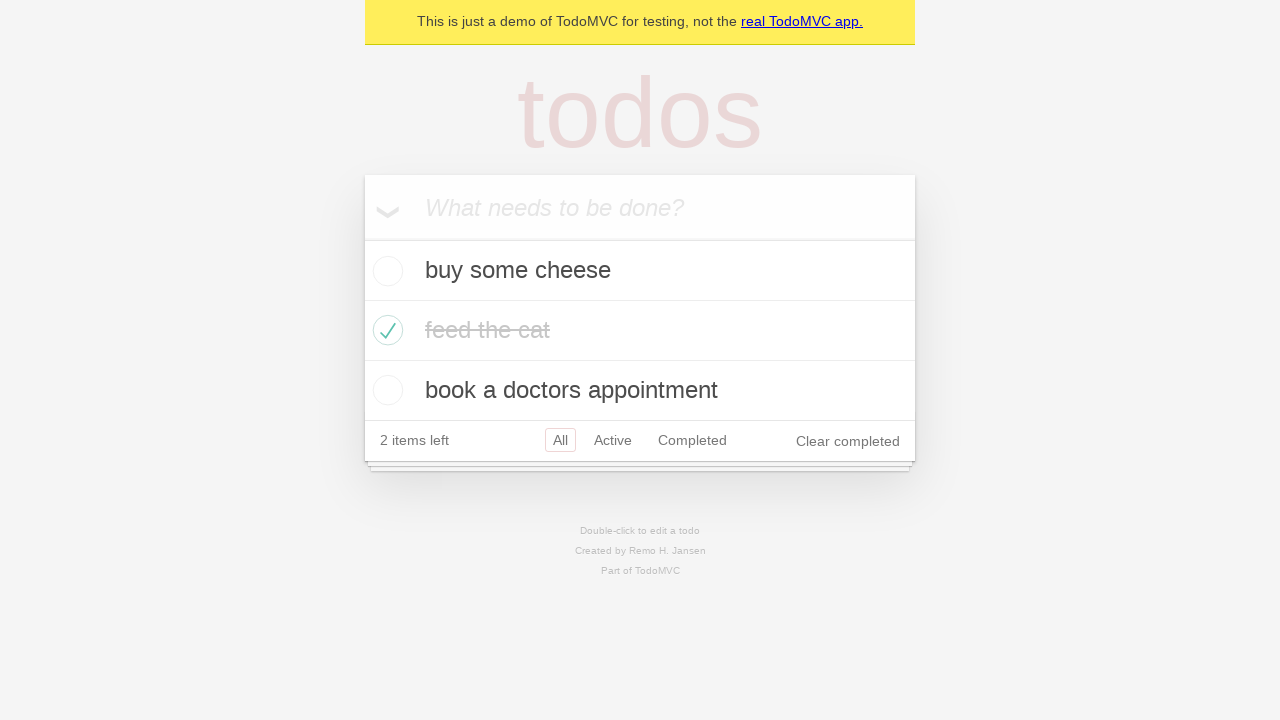

Clicked 'Active' filter link at (613, 440) on internal:role=link[name="Active"i]
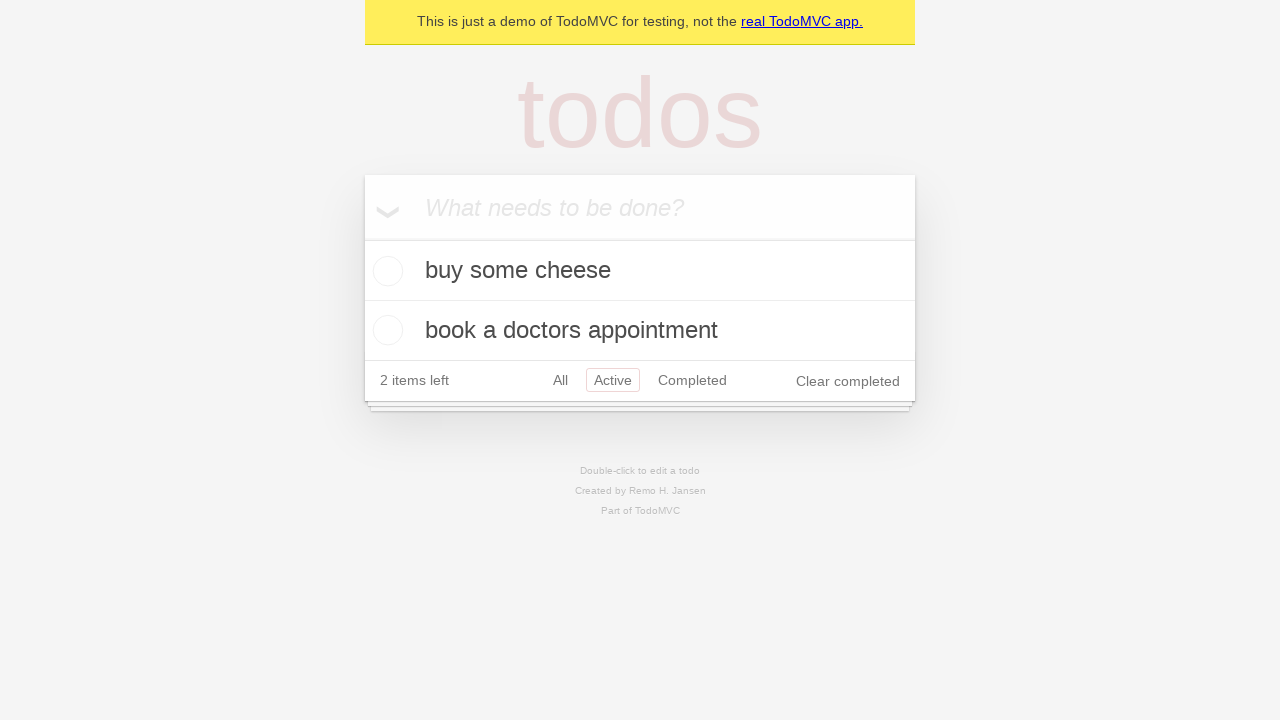

Clicked 'Completed' filter link at (692, 380) on internal:role=link[name="Completed"i]
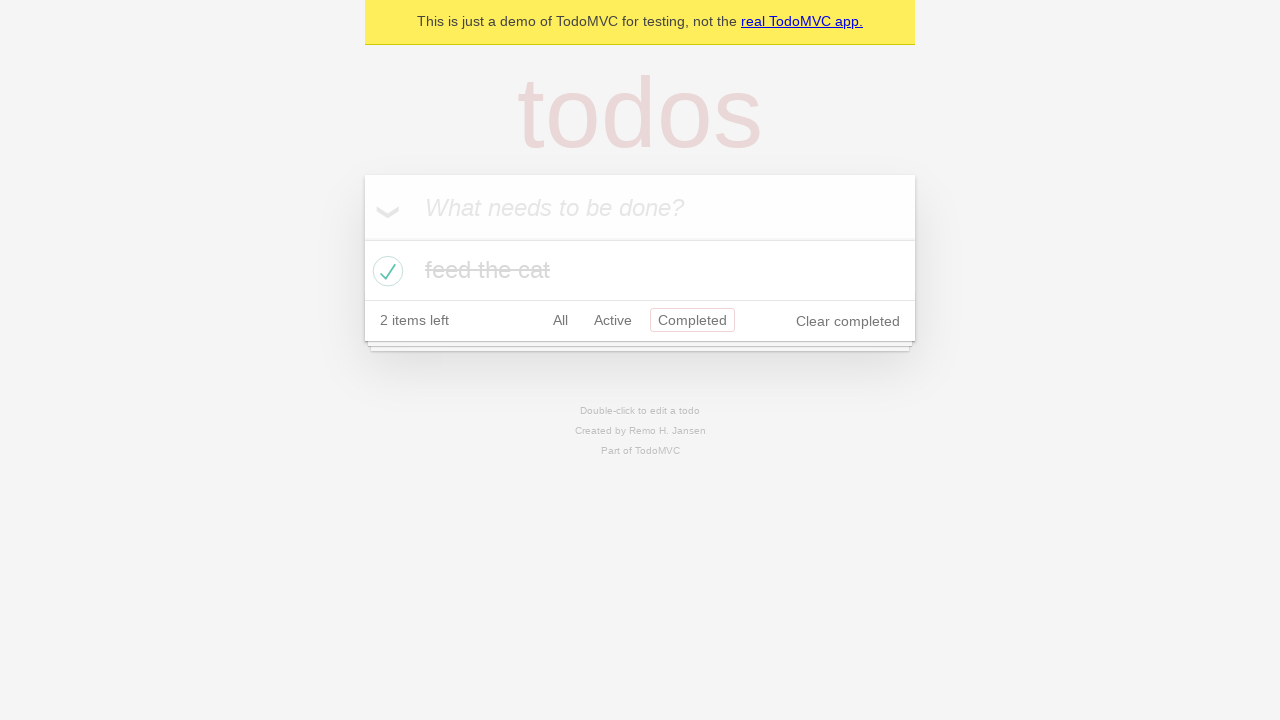

Navigated back to 'Active' filter
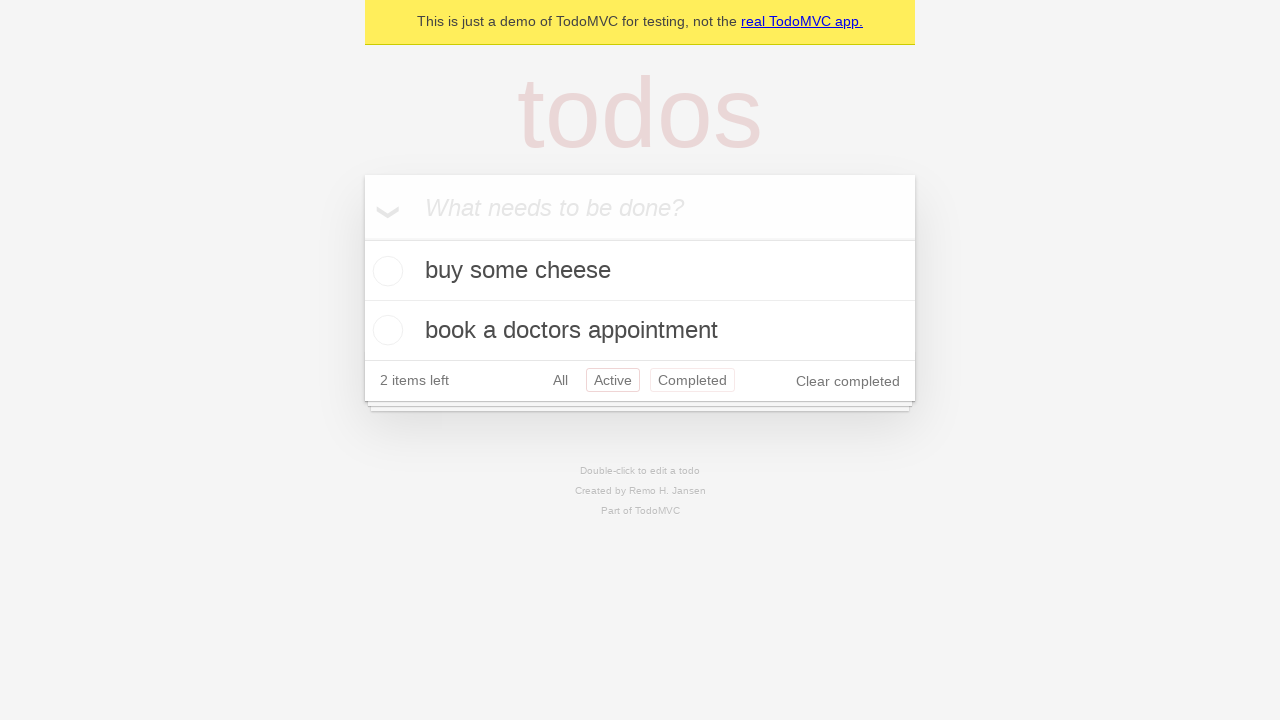

Navigated back to 'All' filter
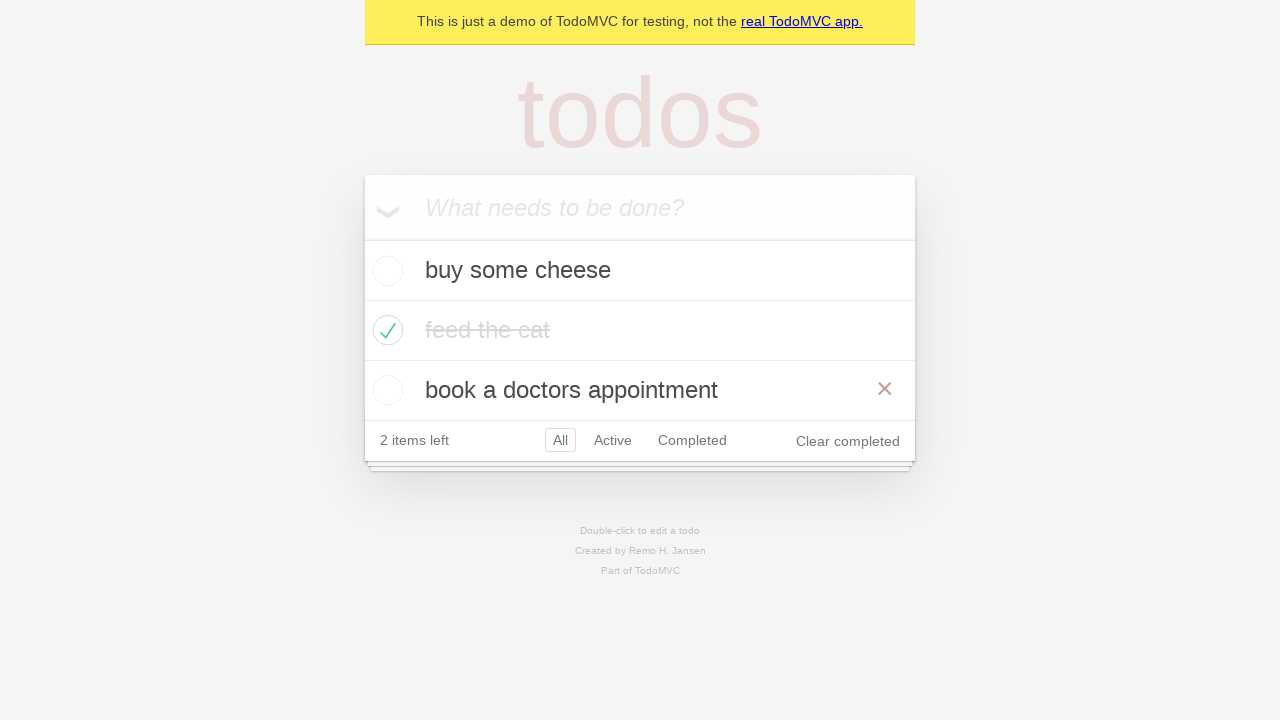

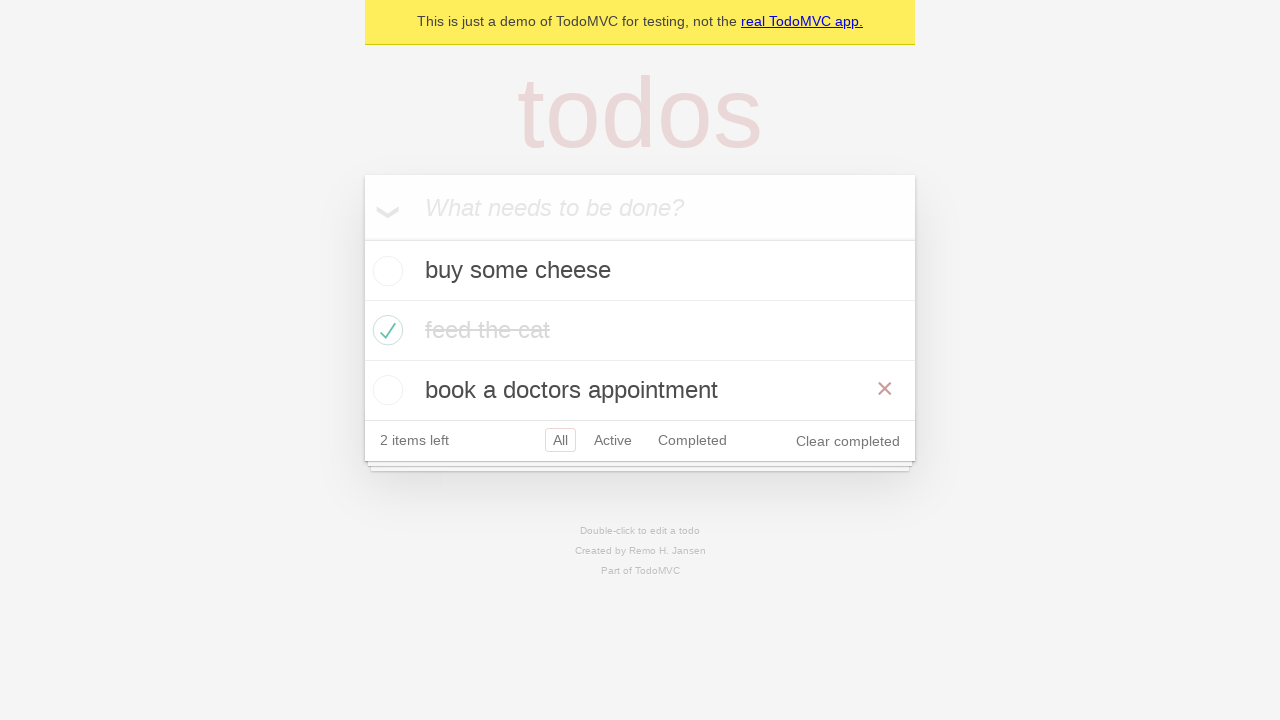